Tests dropdown menu interaction by hovering over "SwitchTo" menu and clicking on "Windows" option

Starting URL: http://demo.automationtesting.in/Frames.html

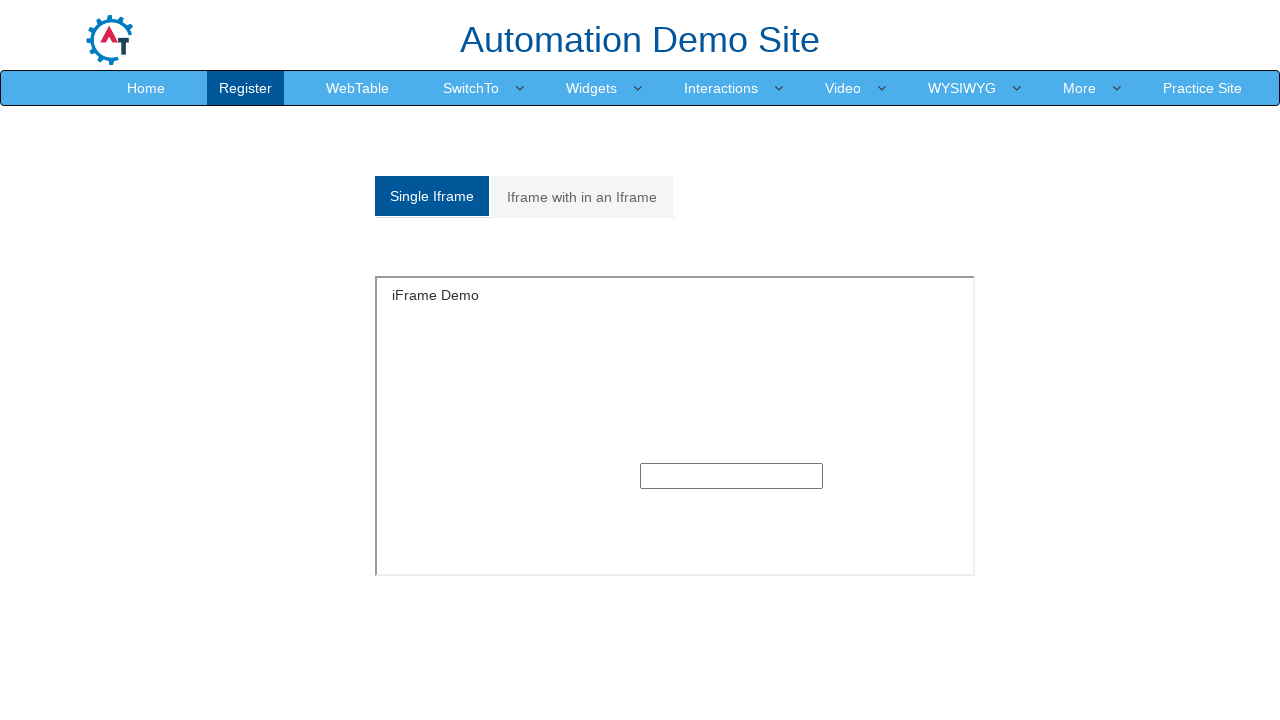

Located the SwitchTo dropdown element
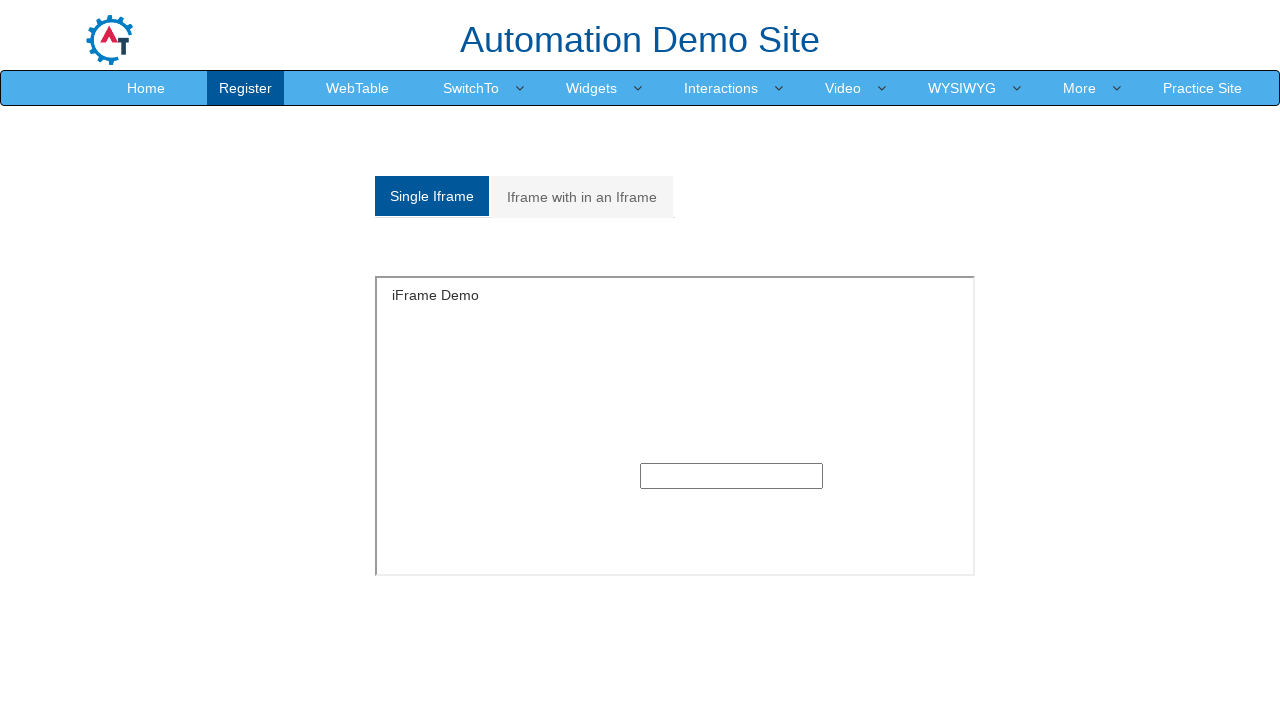

Hovered over SwitchTo dropdown to reveal menu options at (471, 88) on xpath=//a[text()='SwitchTo']
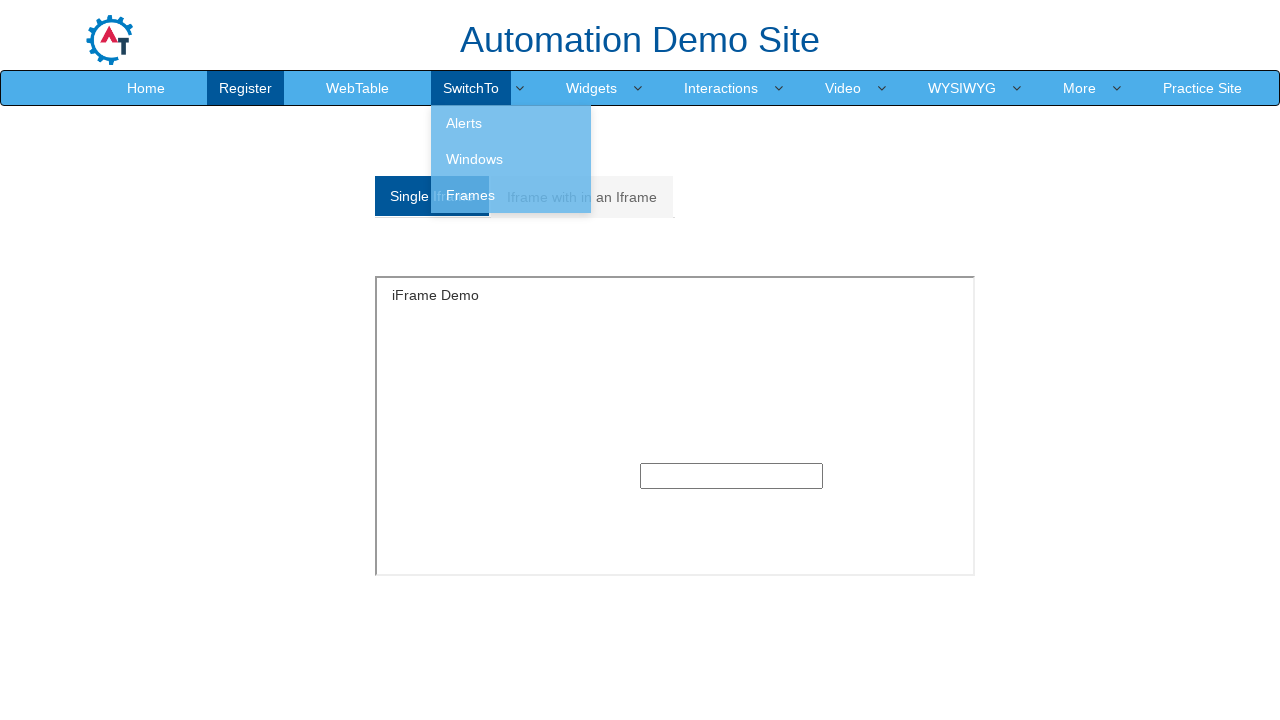

Clicked on Windows option in the dropdown menu at (511, 159) on xpath=//a[text()='Windows']
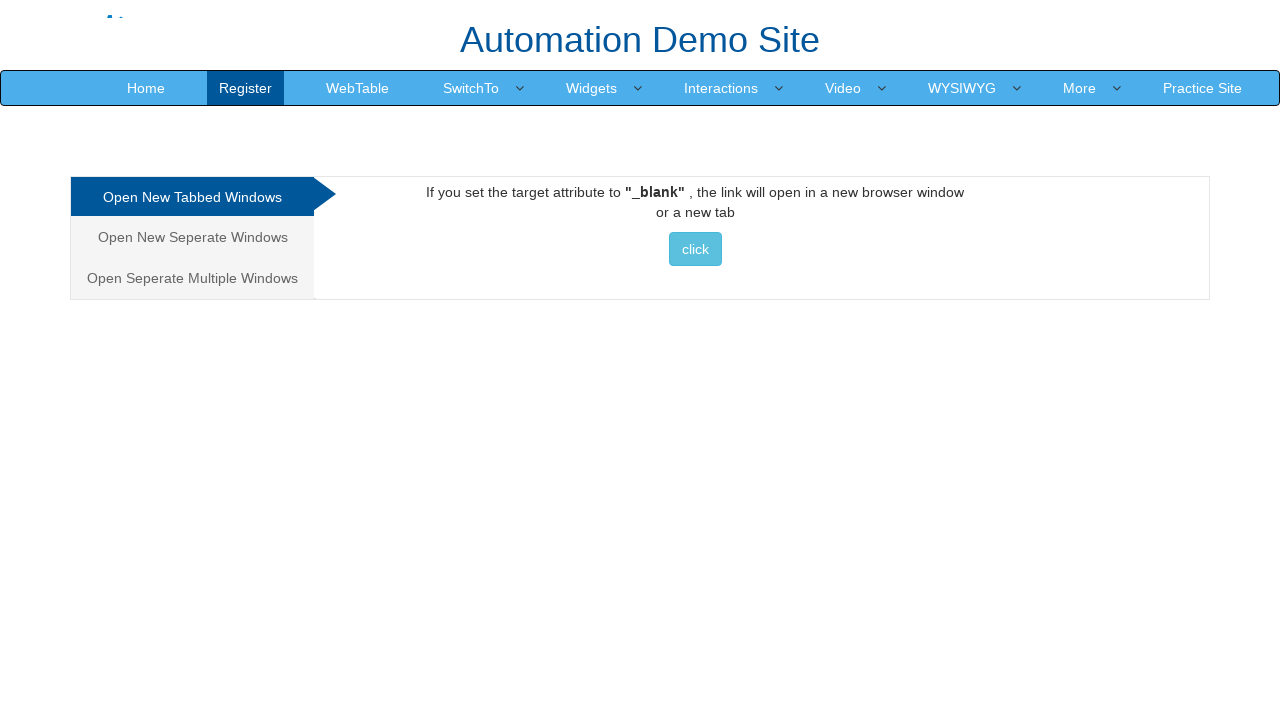

Retrieved page title: Frames & windows
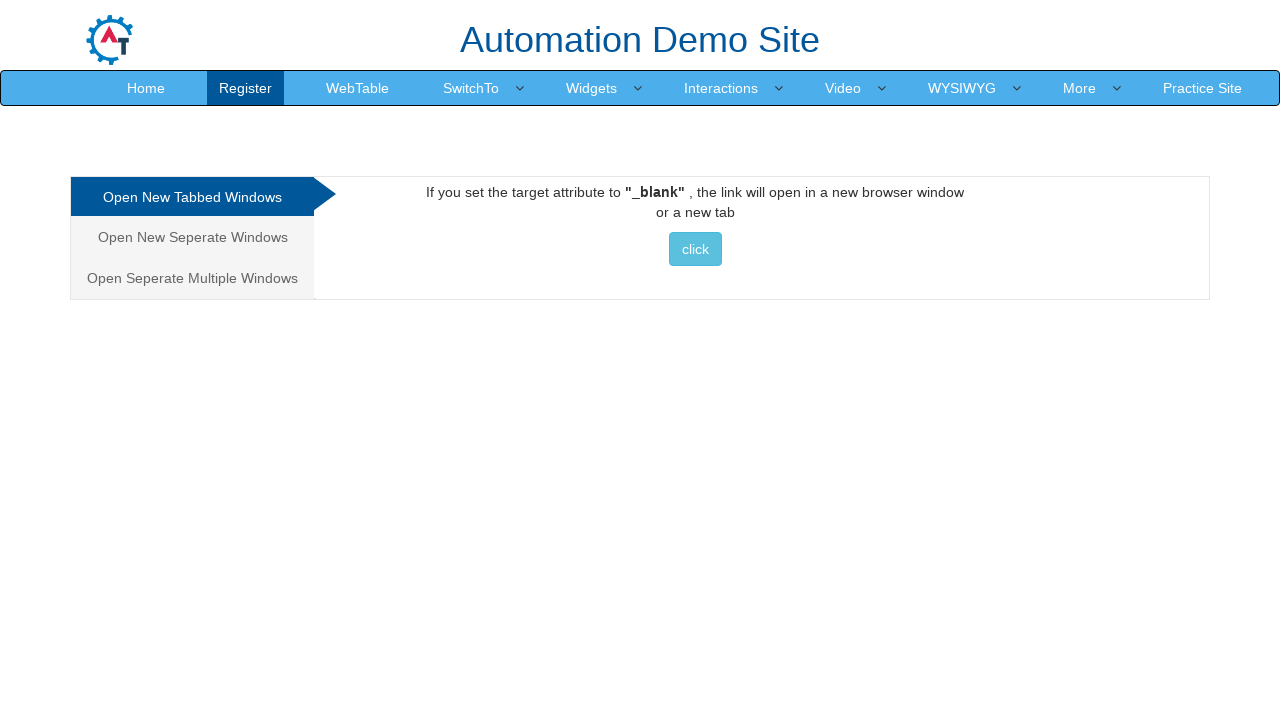

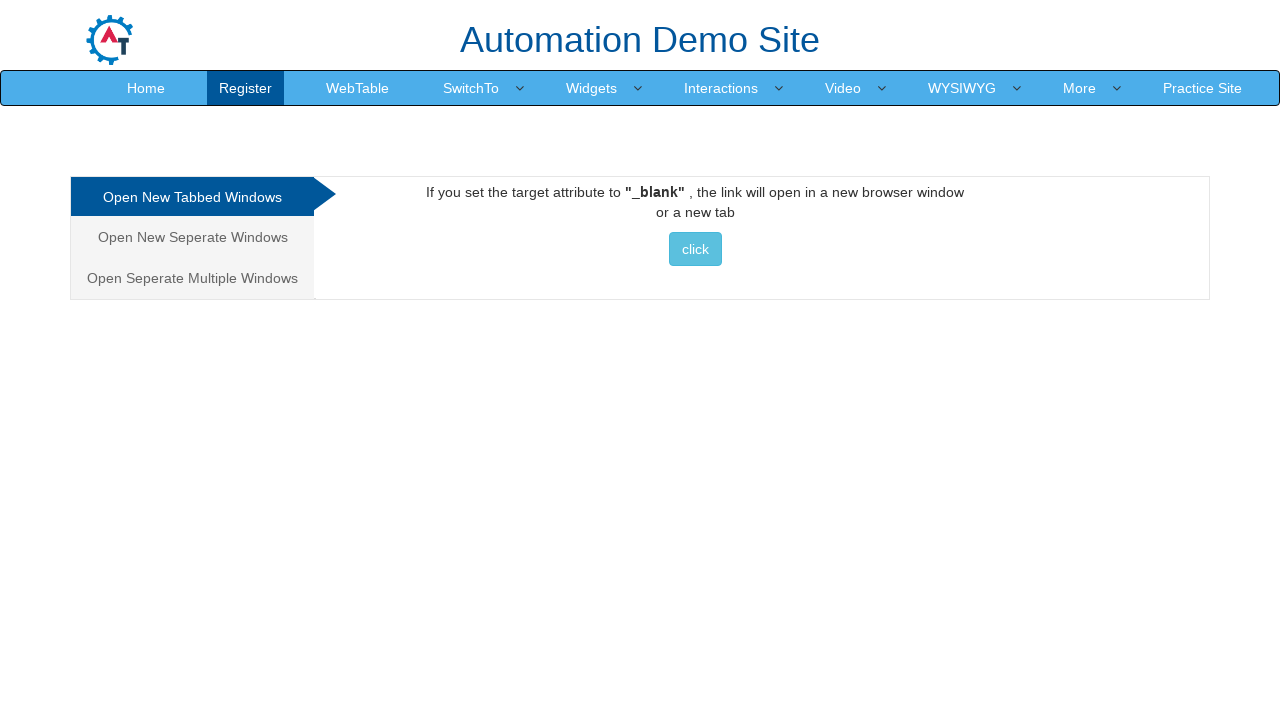